Tests page loading with network interception to block image resources (png, jpg, jpeg, svg) from loading

Starting URL: https://coding.pasv.us/

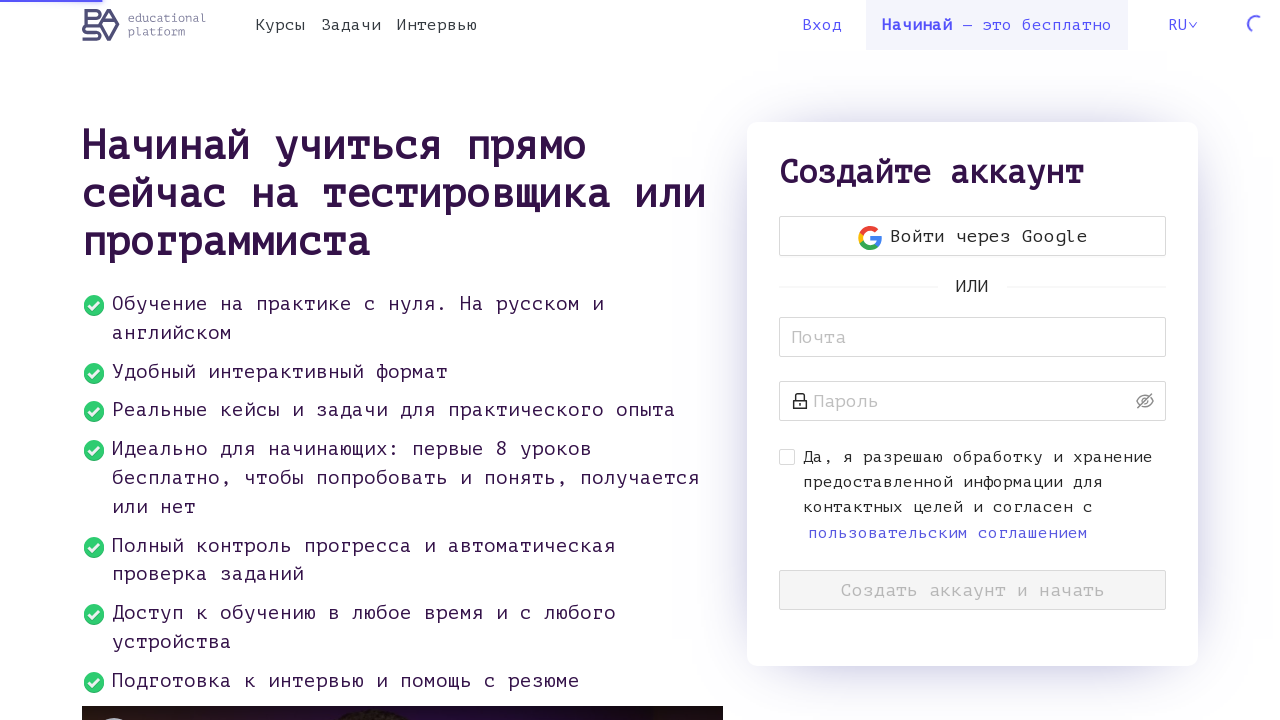

Set up network route to block image resources (png, jpg, jpeg, svg)
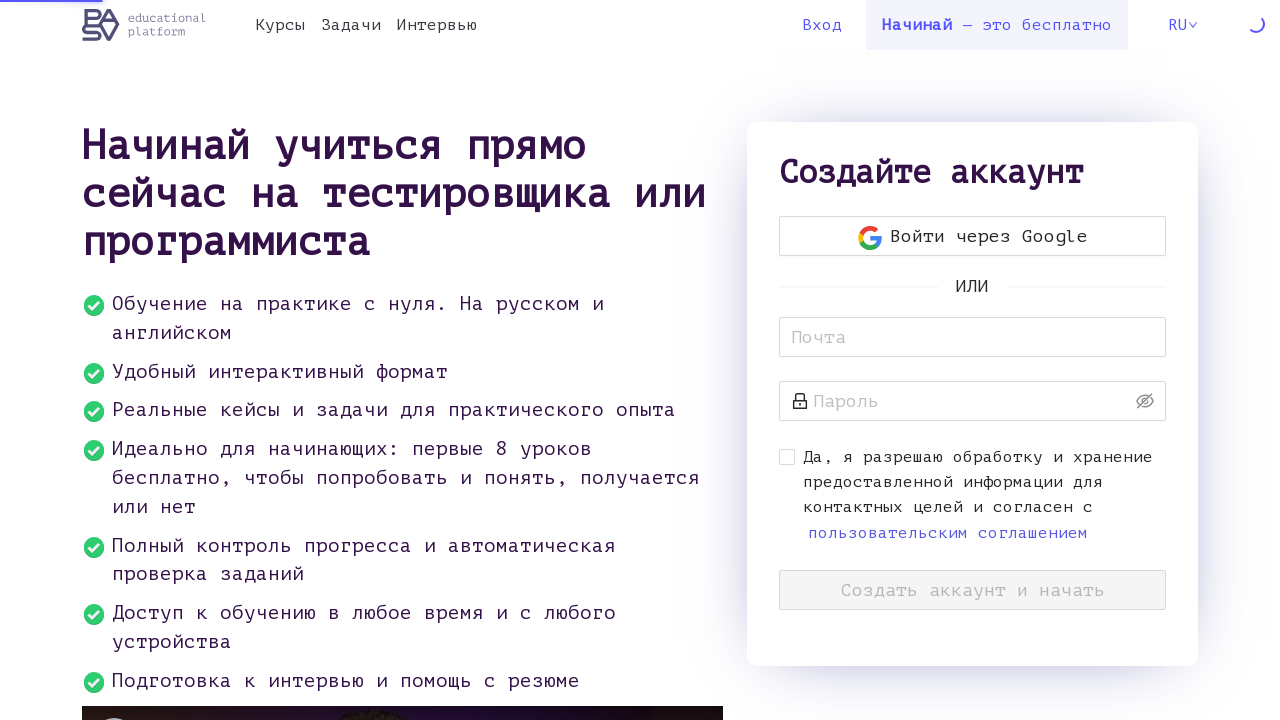

Navigated to https://coding.pasv.us/
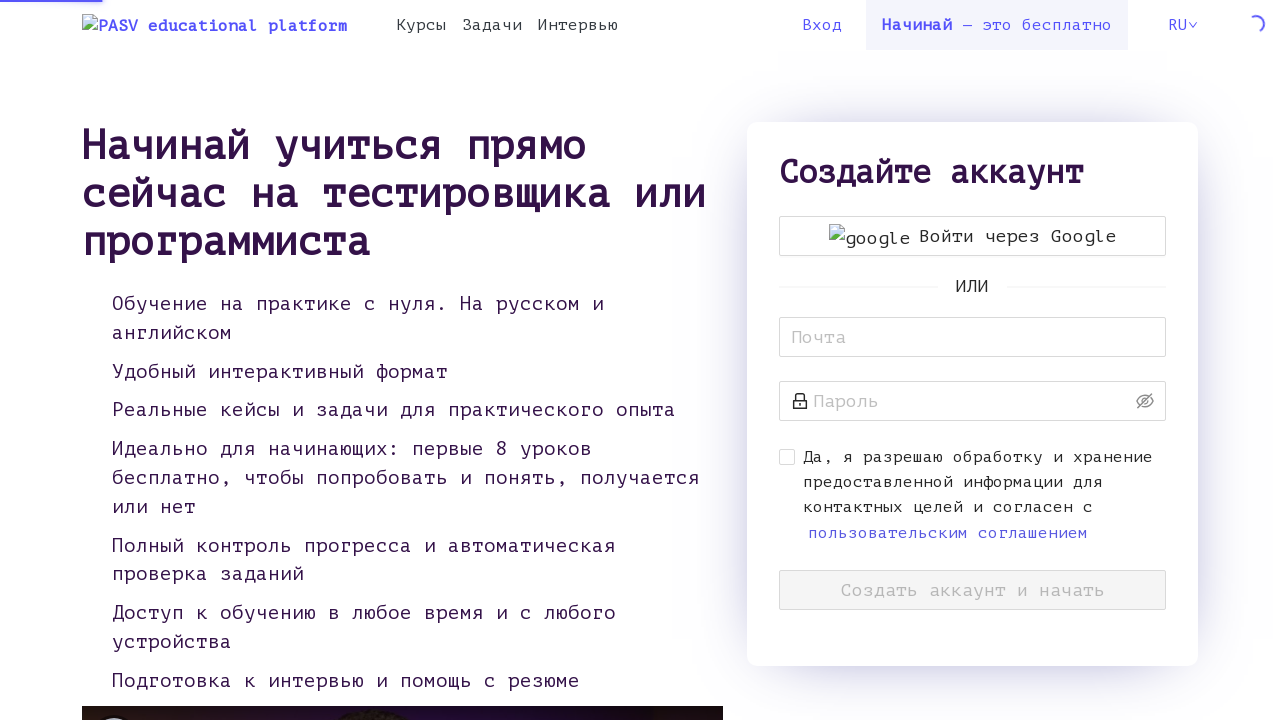

Page loaded with network idle state (images blocked)
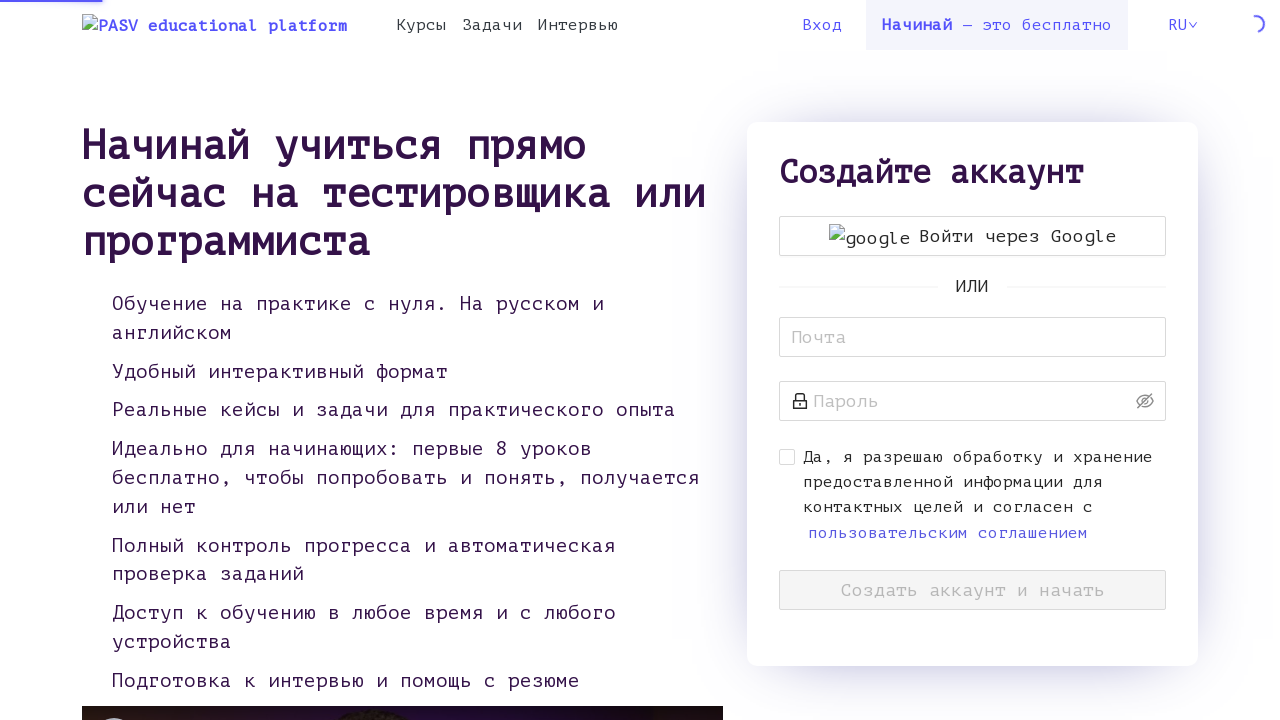

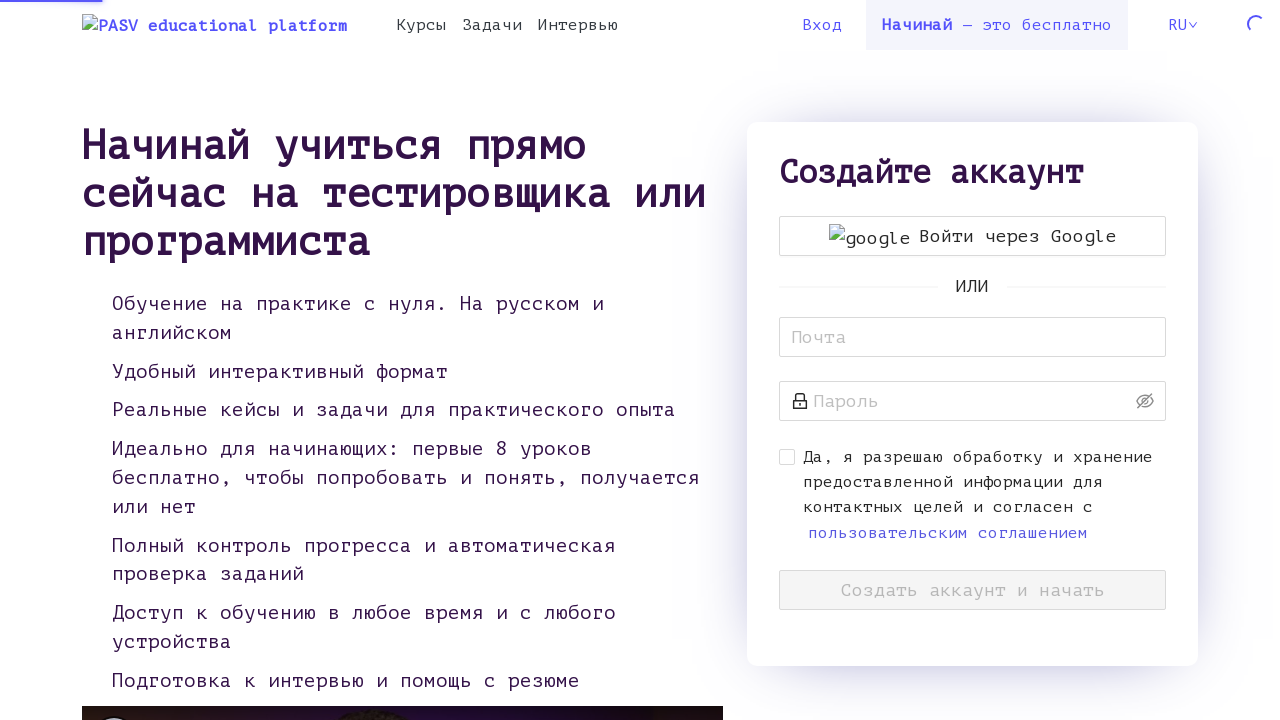